Tests the Remove button functionality by clicking it, waiting for the loading bar to disappear, and verifying the checkbox is removed and "It's gone!" message is displayed.

Starting URL: https://practice.cydeo.com/dynamic_controls

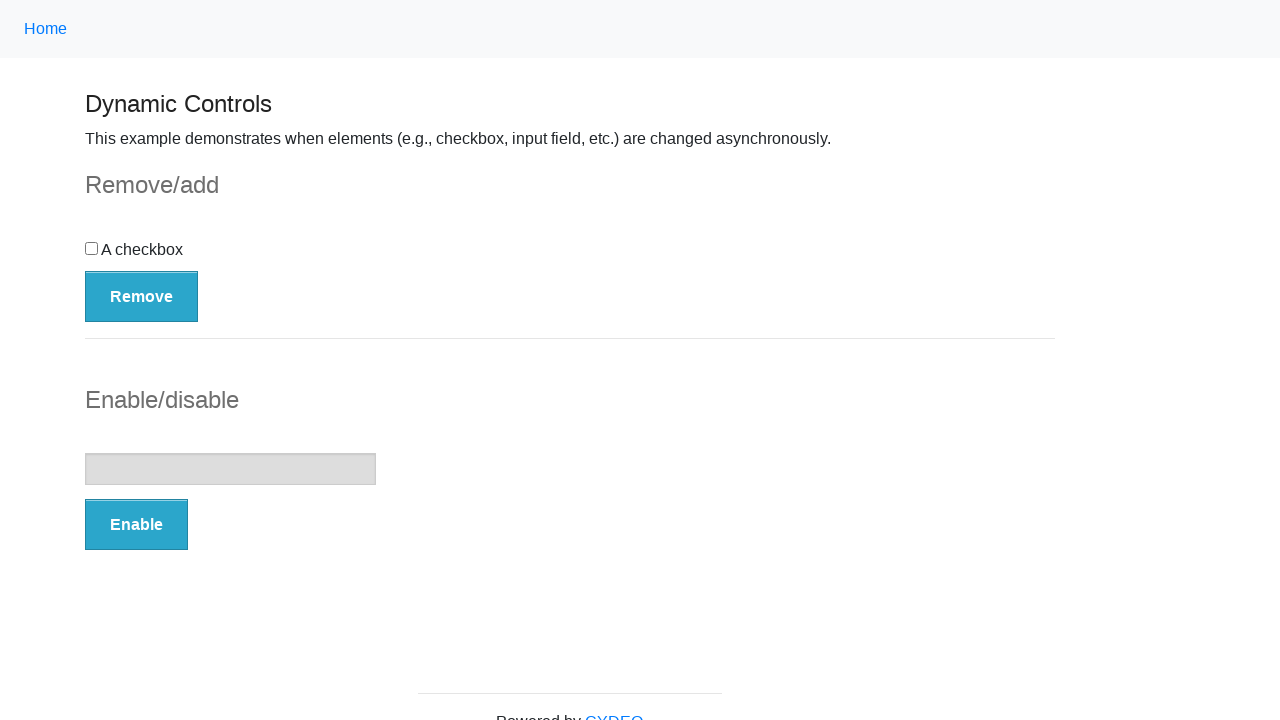

Clicked the Remove button at (142, 296) on button:has-text('Remove')
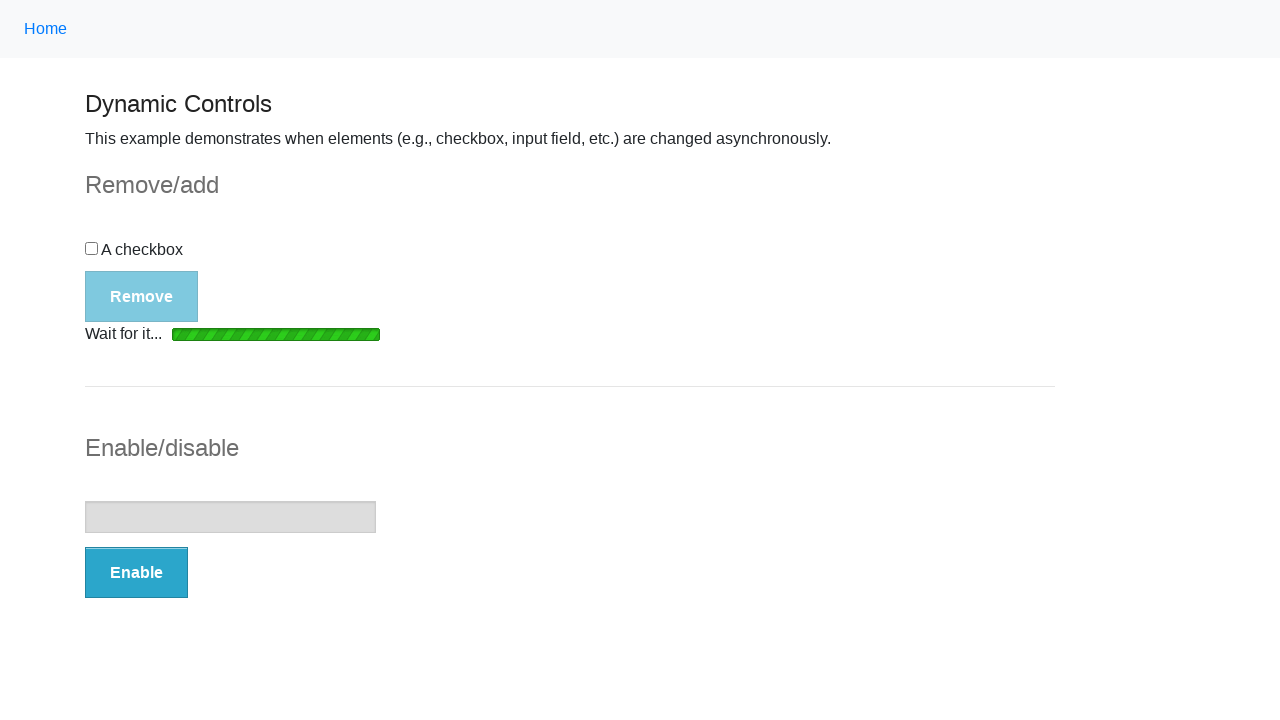

Waited for loading bar to disappear
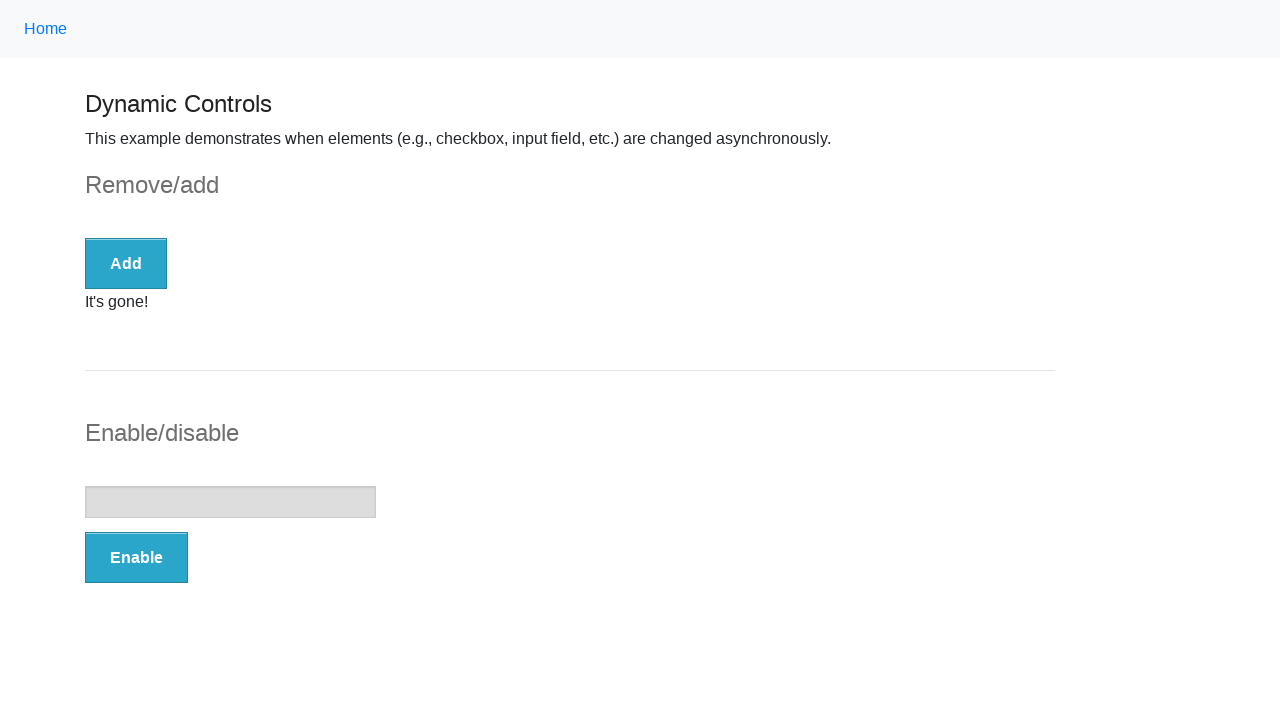

Verified checkbox is removed and no longer displayed
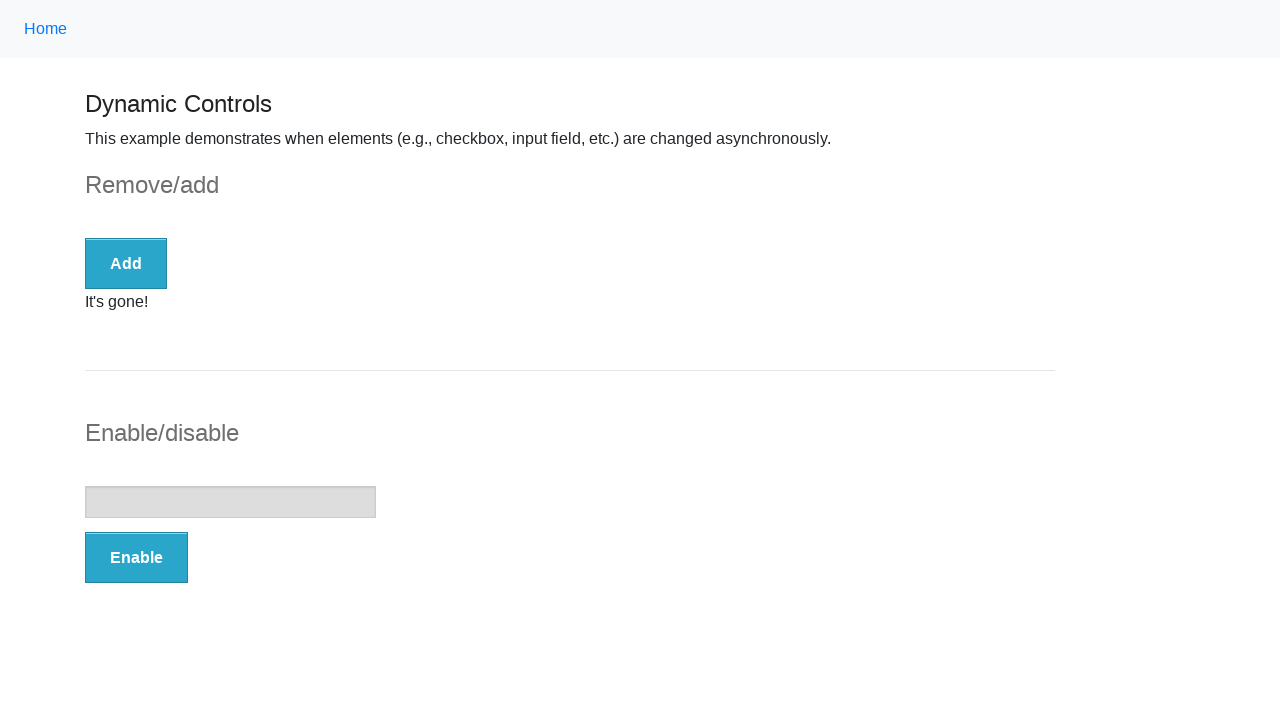

Waited for 'It's gone!' message to become visible
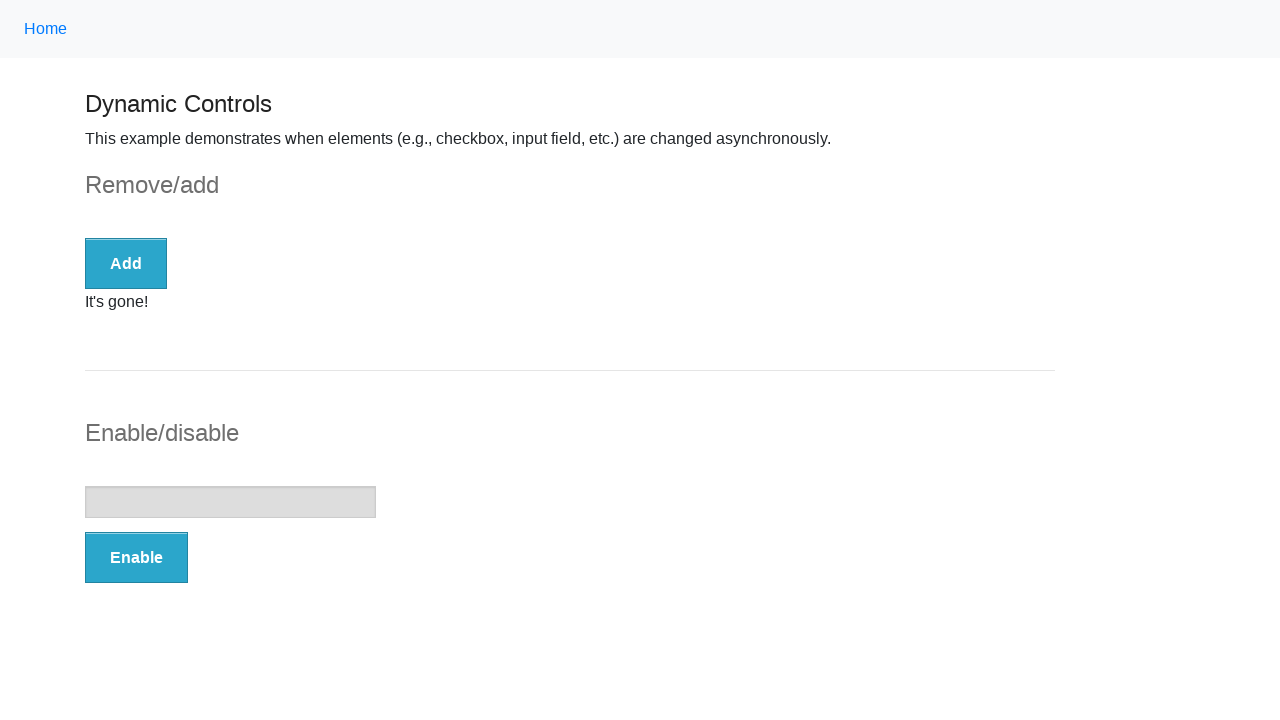

Verified that message displays 'It's gone!'
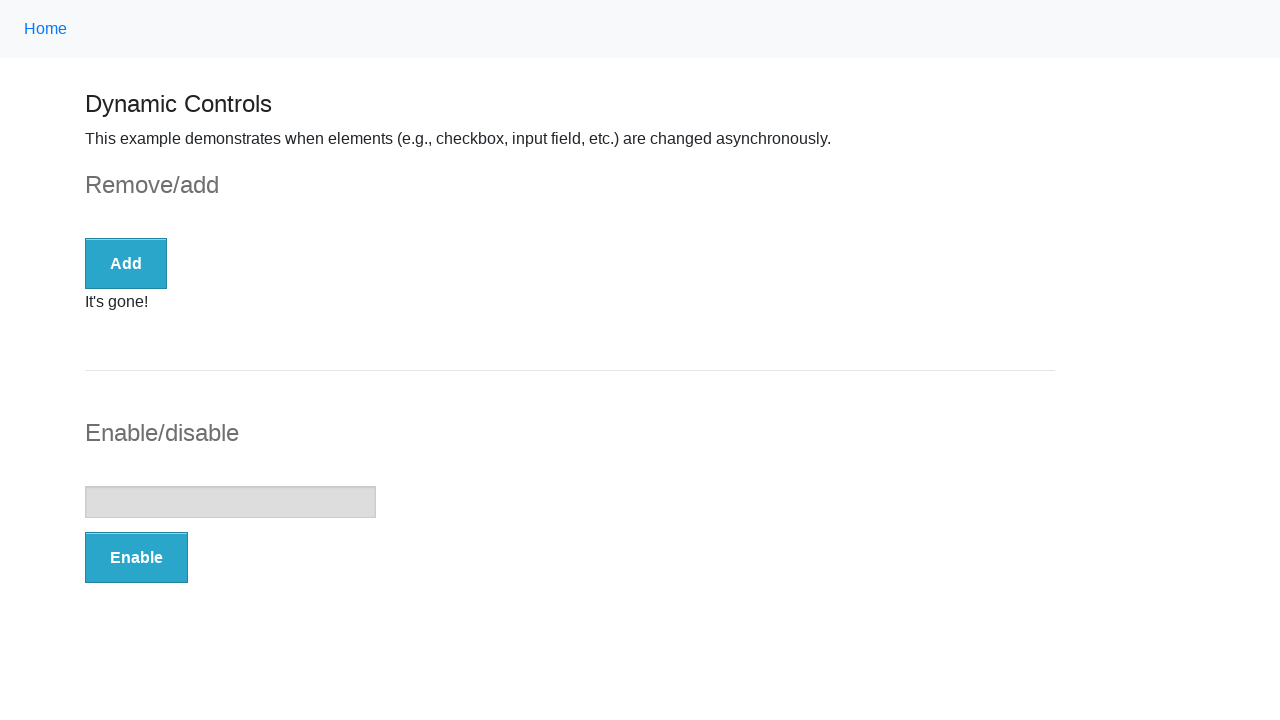

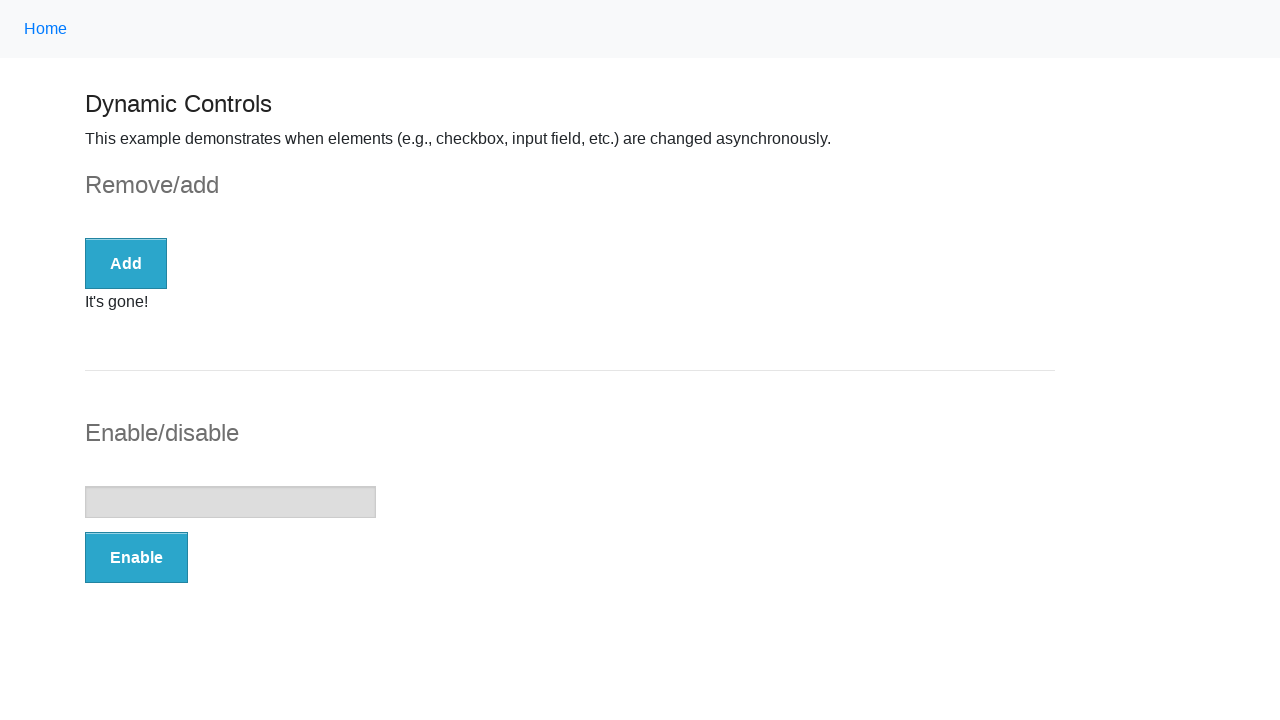